Tests dropdown functionality by selecting states using different selection methods (visible text, value, and index) and verifies the final selected option is California

Starting URL: https://practice.cydeo.com/dropdown

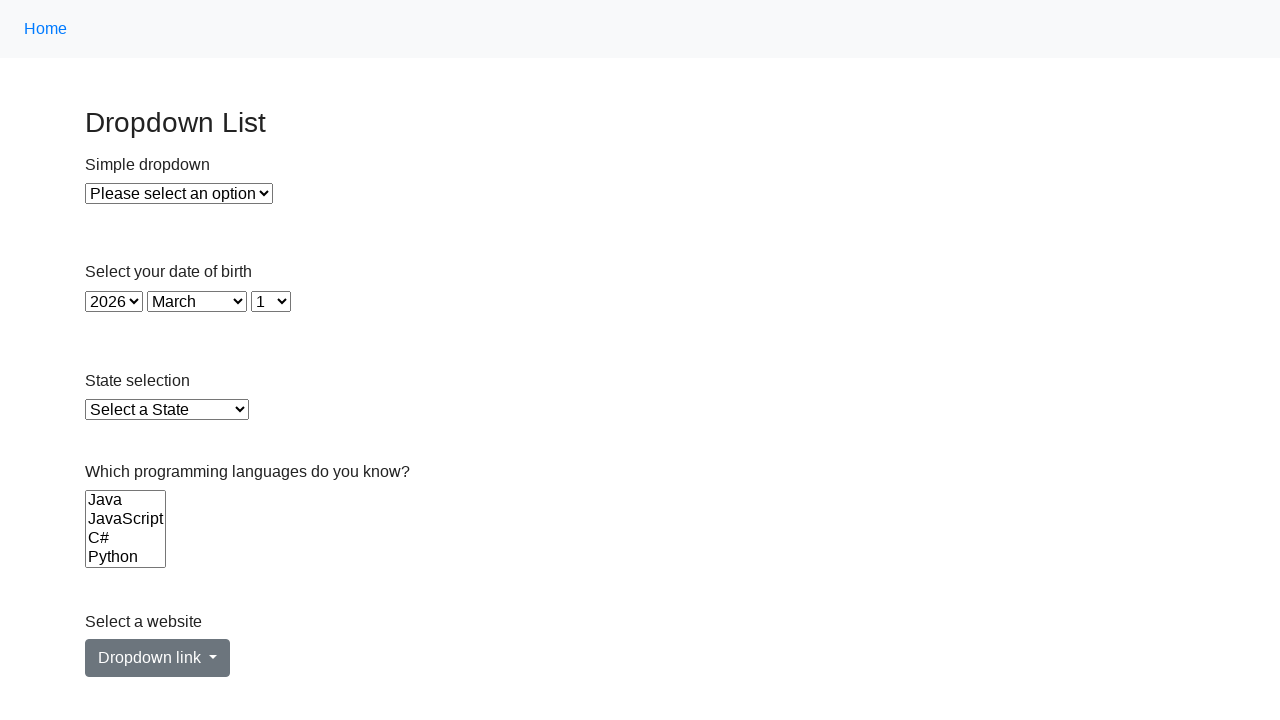

Located the state dropdown element
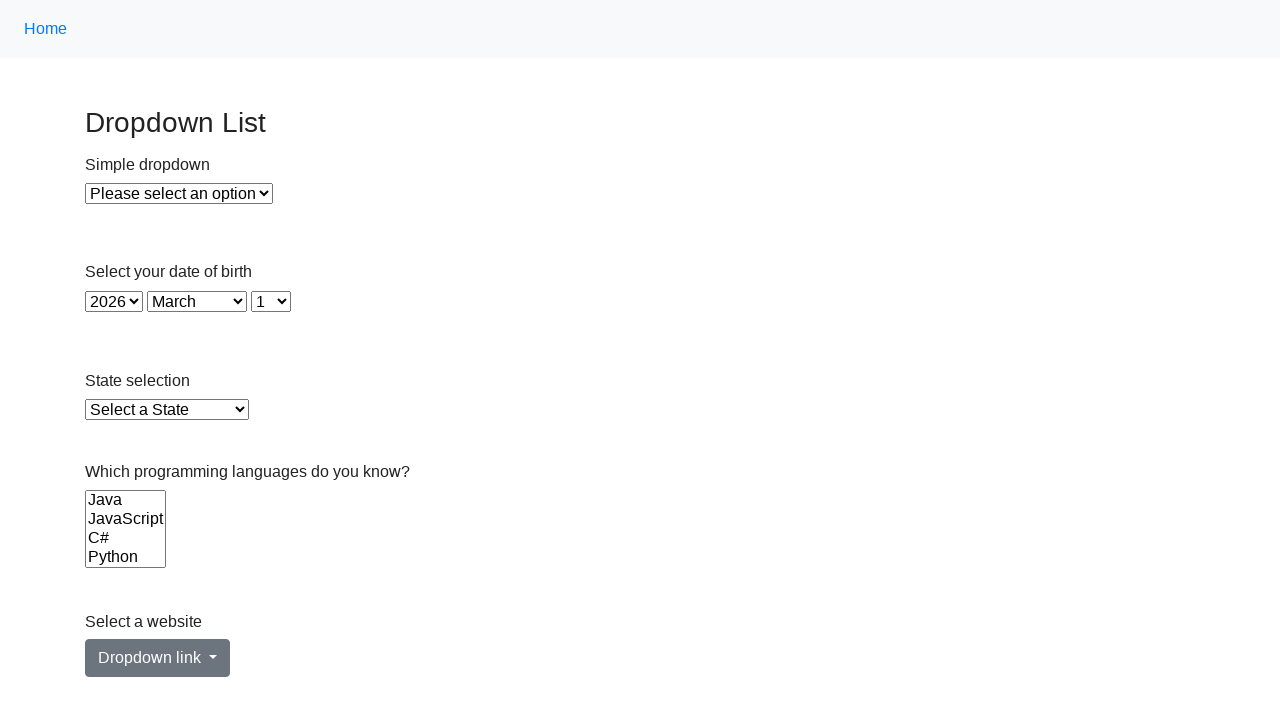

Selected Illinois from dropdown using visible text on #state
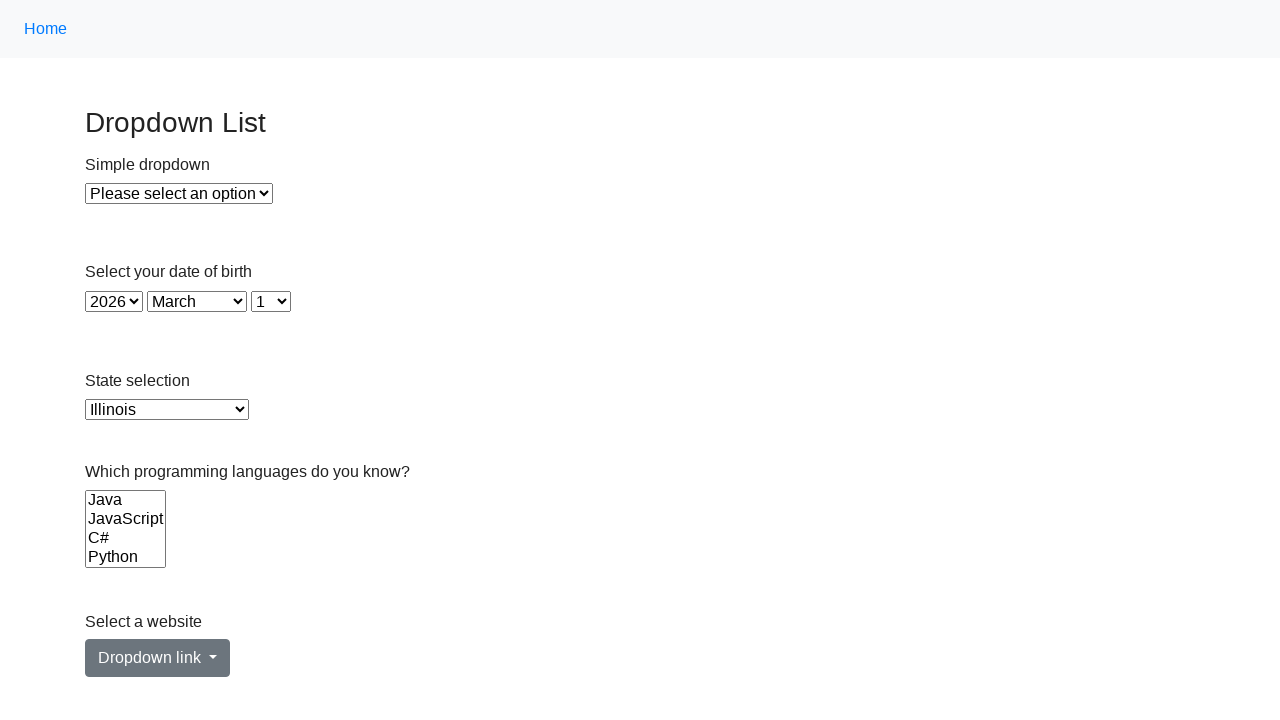

Selected Virginia from dropdown using value attribute on #state
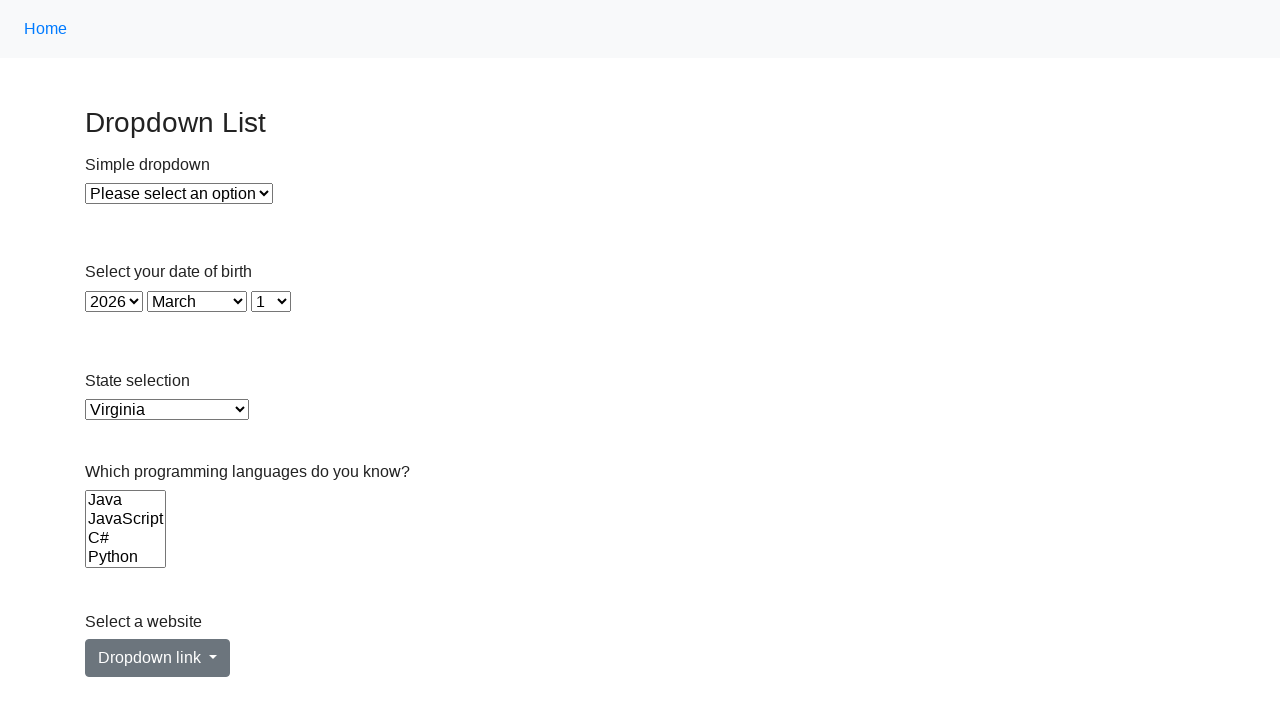

Selected California from dropdown using index 5 on #state
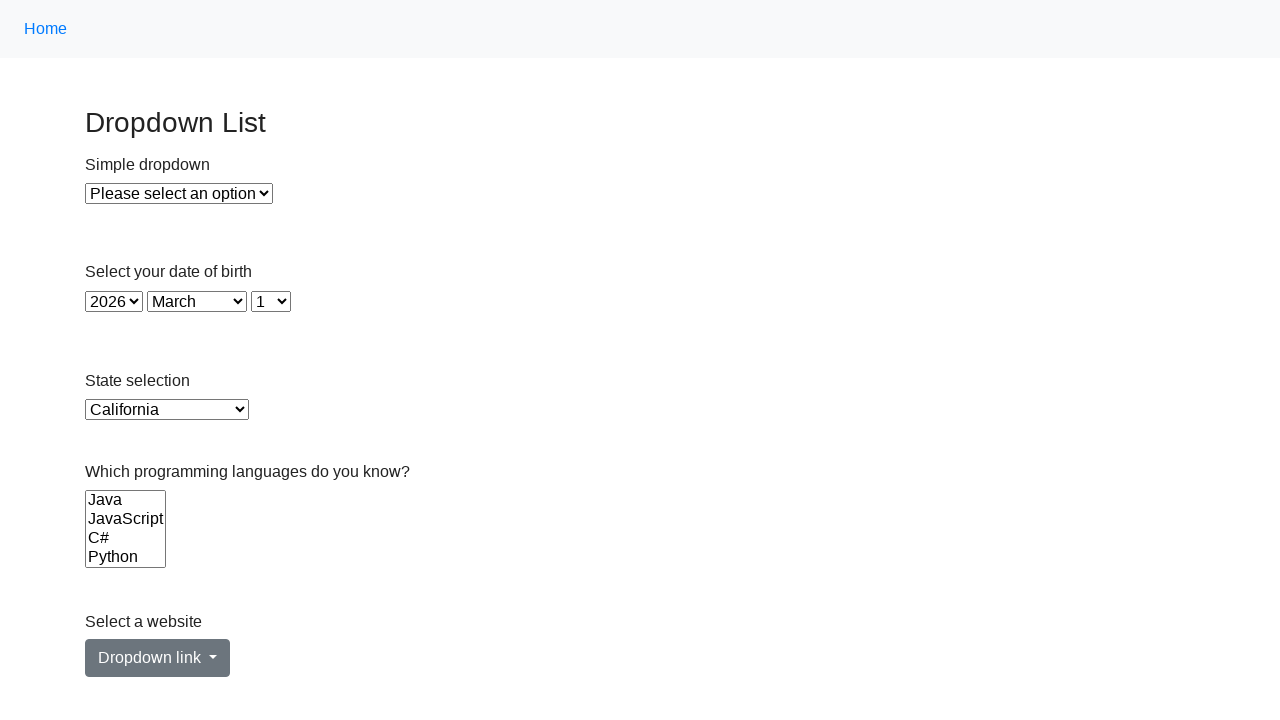

Retrieved the selected option value
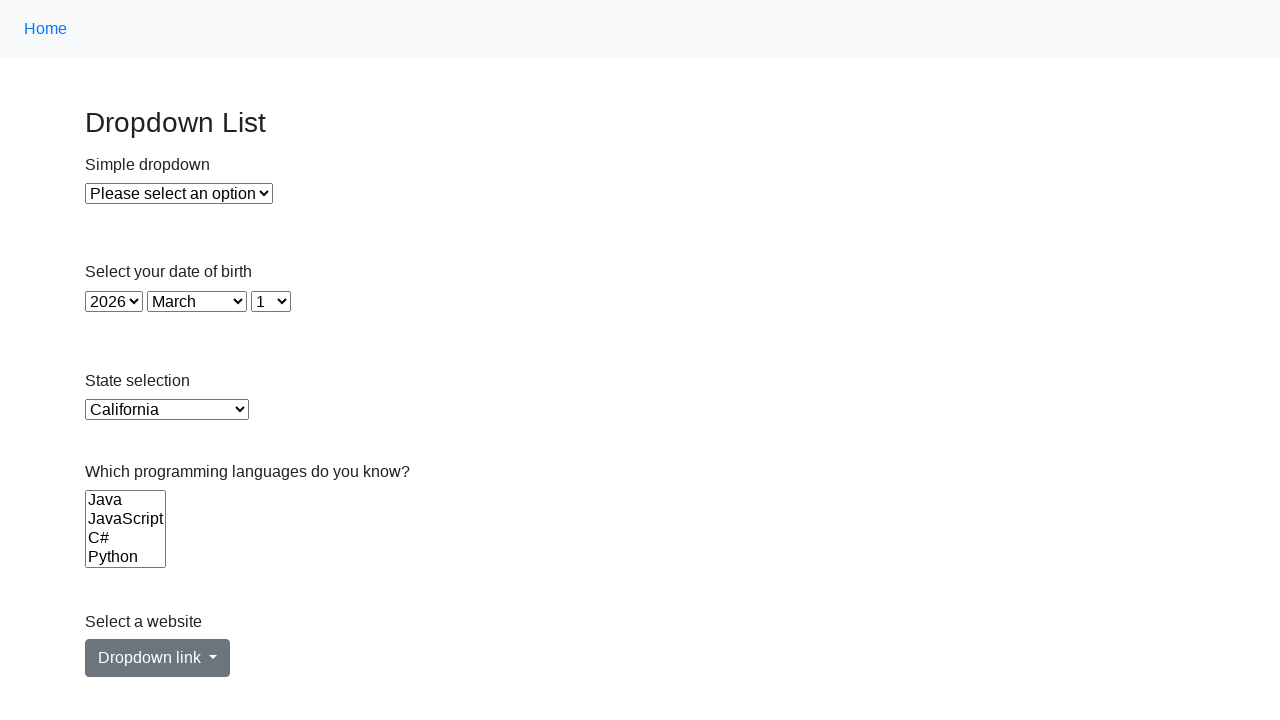

Verified that California is the final selected option
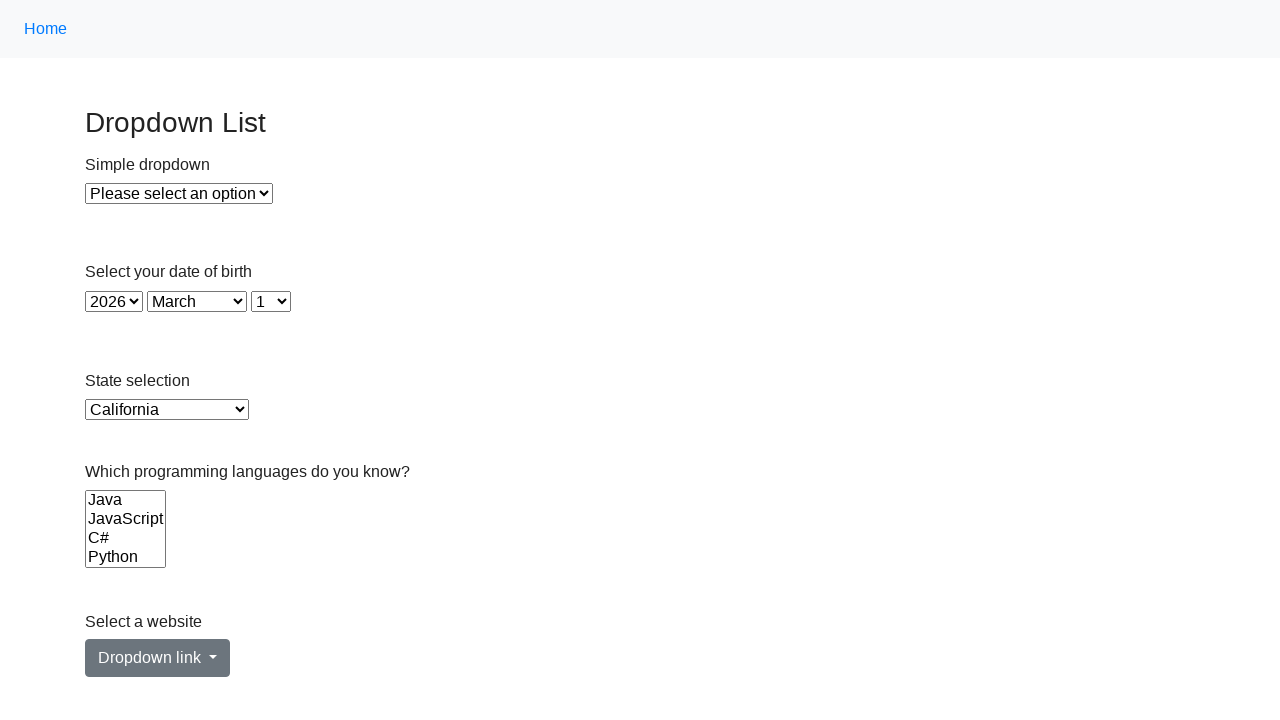

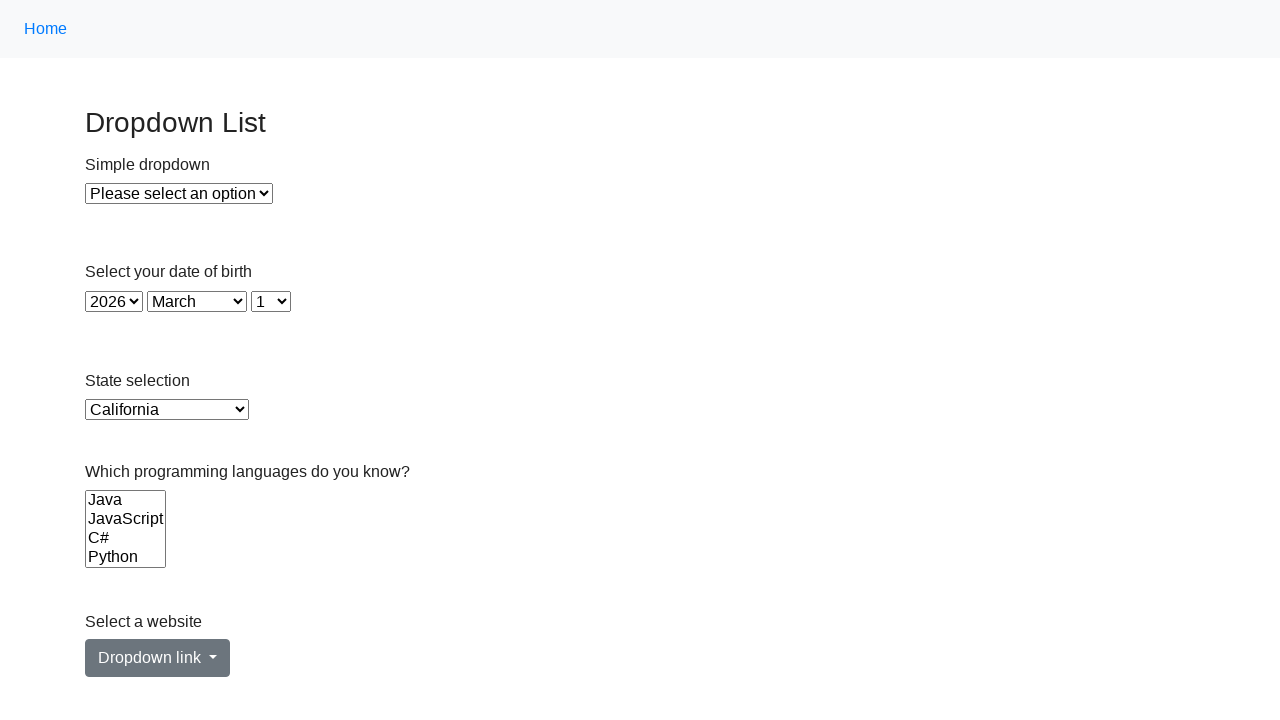